Tests radio button functionality by clicking on a radio button element on a form practice page

Starting URL: https://formy-project.herokuapp.com/radiobutton

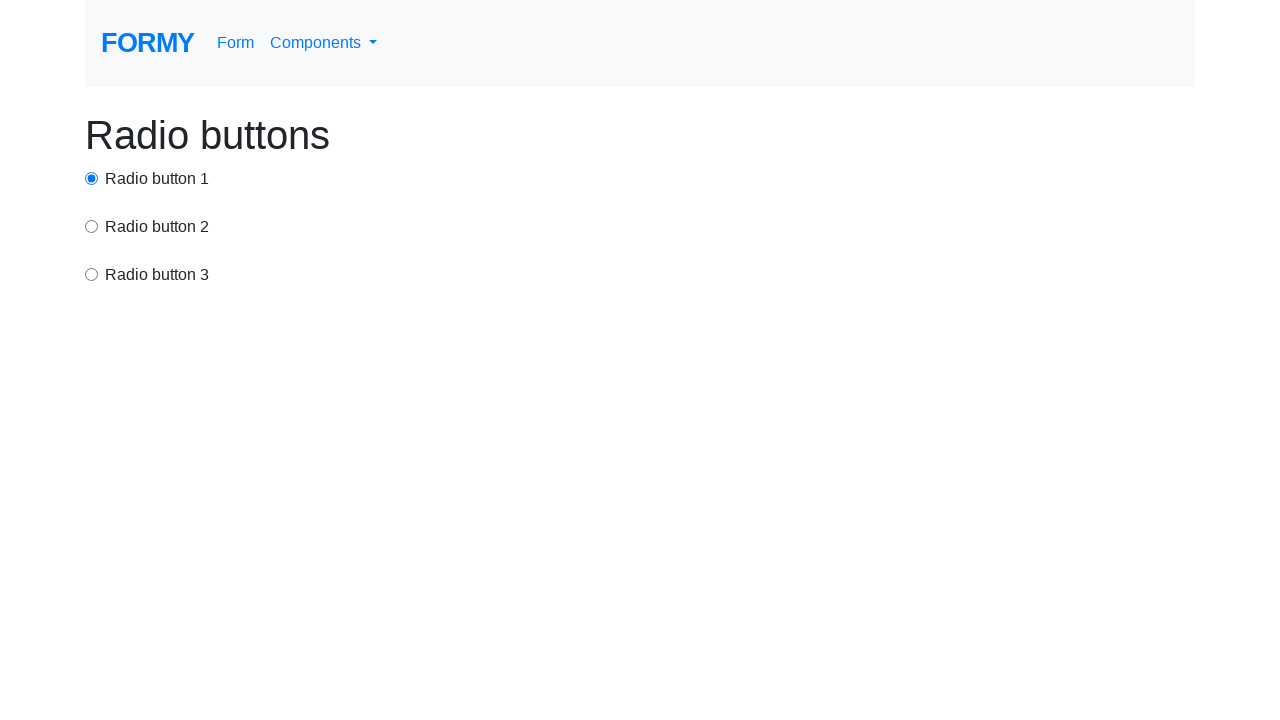

Clicked the second radio button on the form practice page at (92, 226) on xpath=//html/body/div/div[2]/input
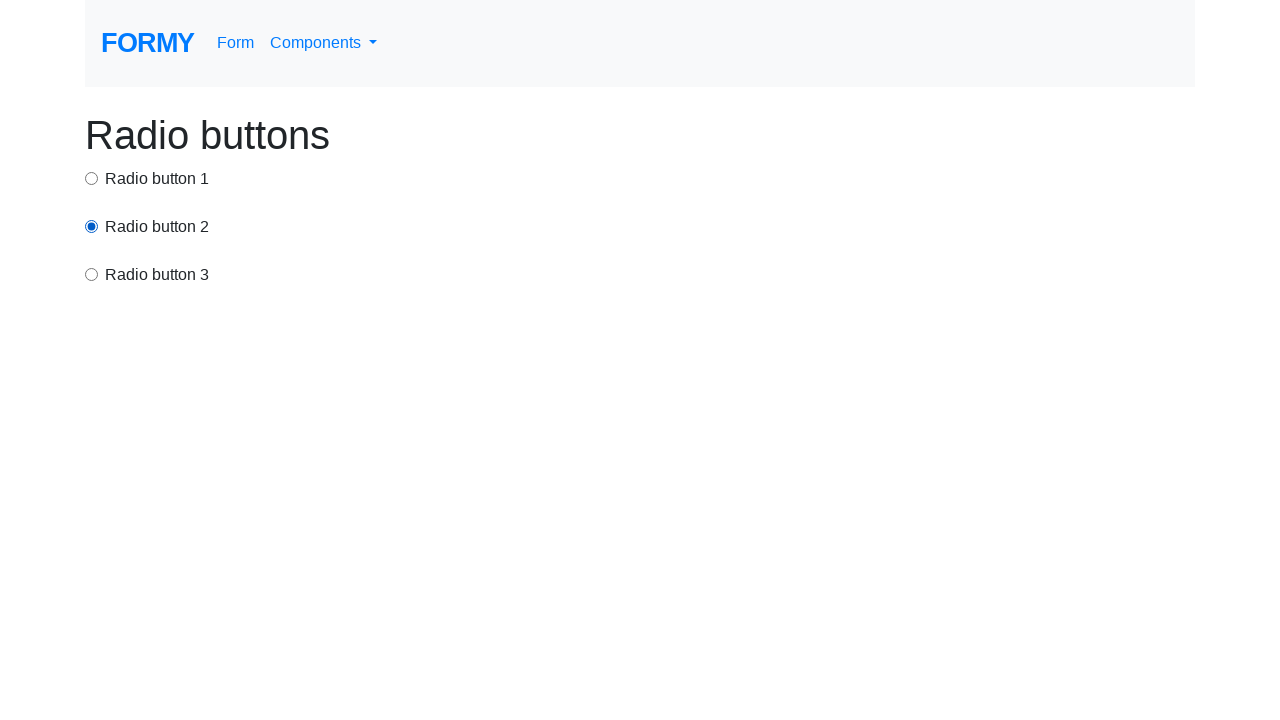

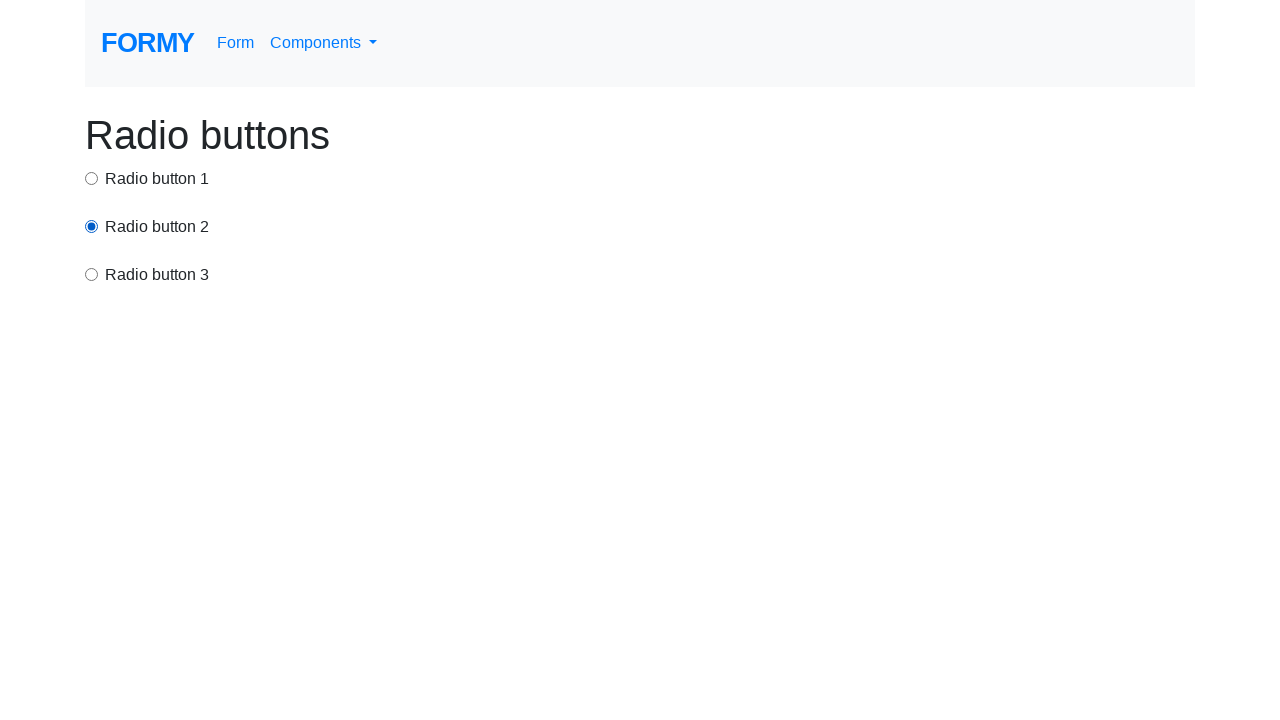